Tests dynamic control functionality by verifying a textbox is initially disabled, clicking Enable button, and verifying it becomes enabled with confirmation message

Starting URL: https://the-internet.herokuapp.com/dynamic_controls

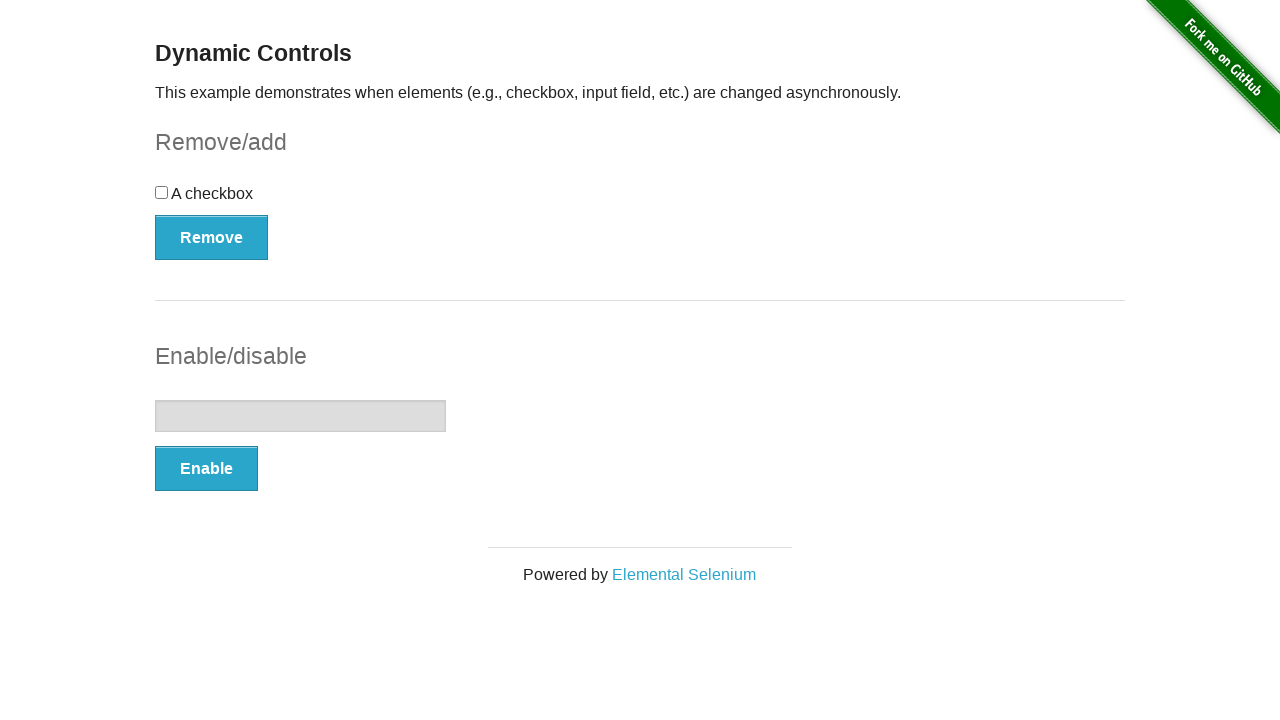

Verified textbox is initially disabled
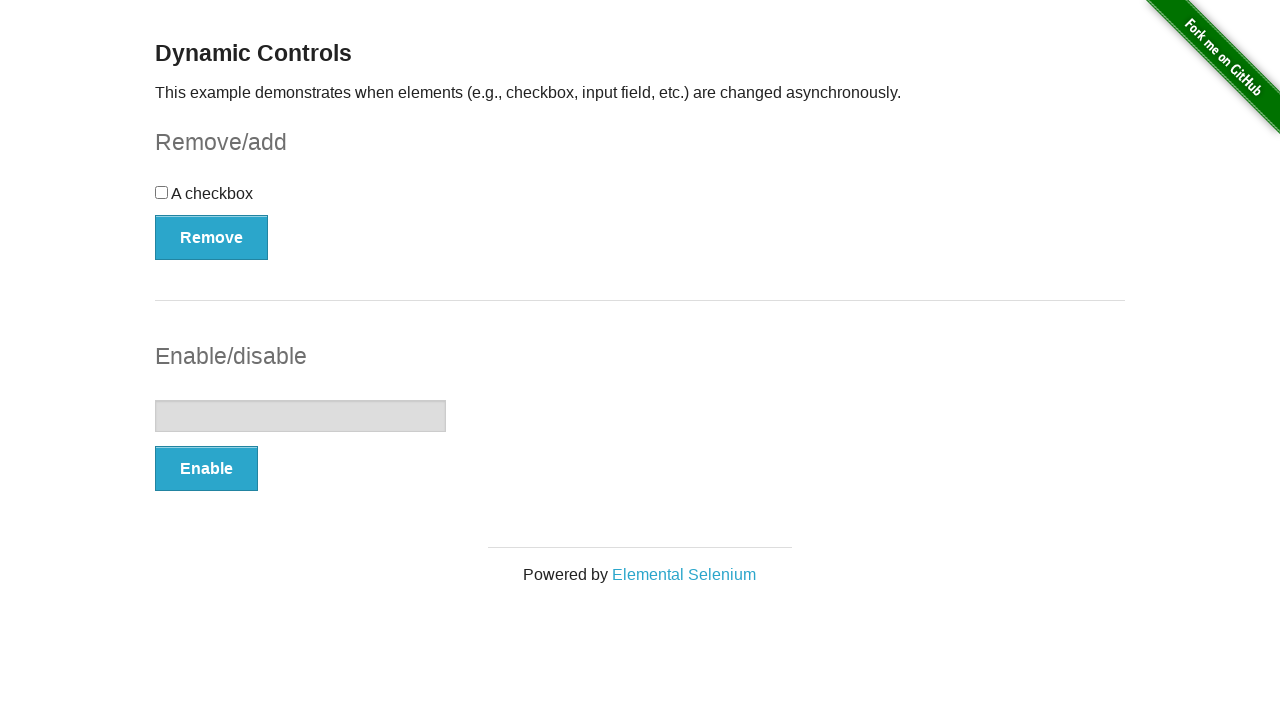

Clicked Enable button at (206, 469) on xpath=//*[text()='Enable']
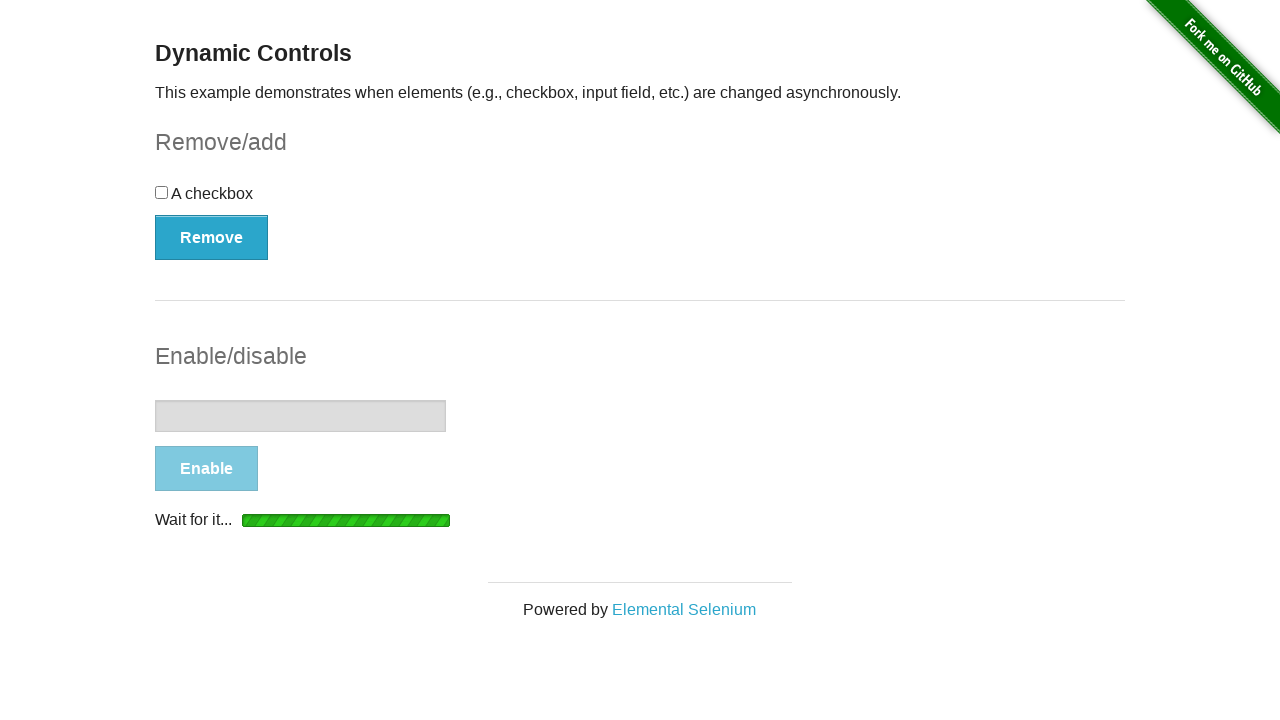

Waited for textbox to become enabled
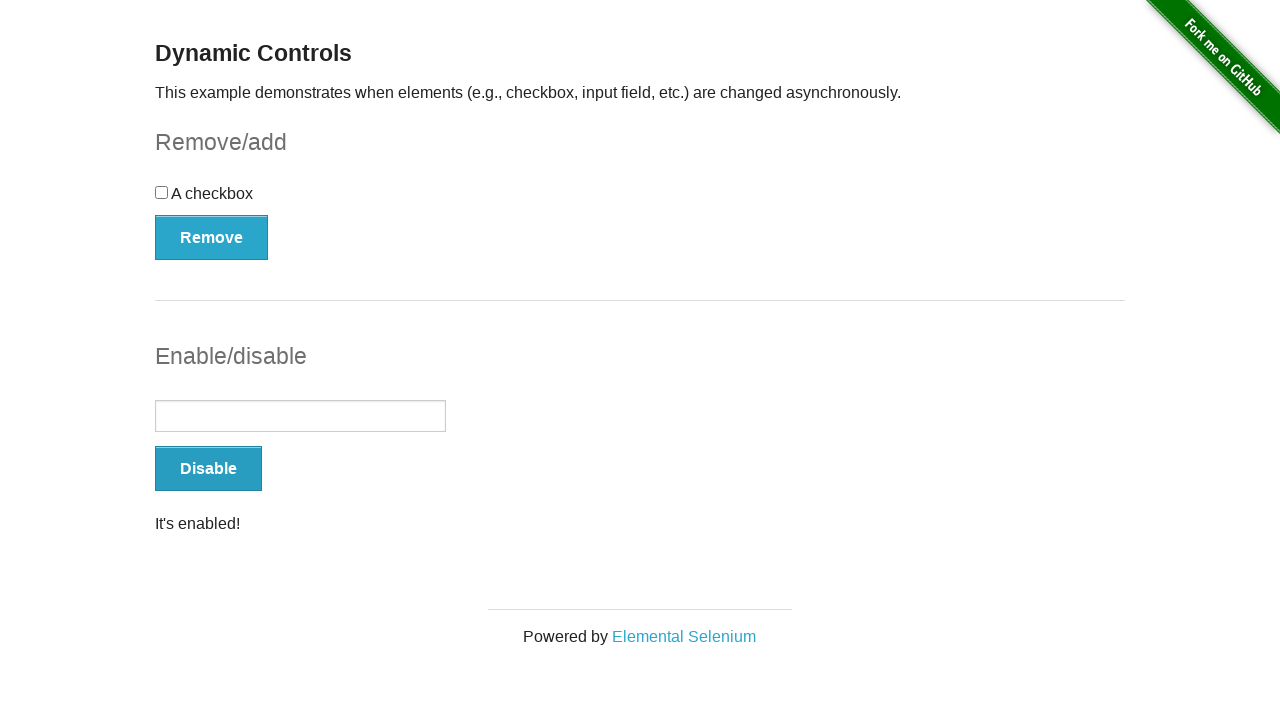

Verified 'It's enabled!' confirmation message is displayed
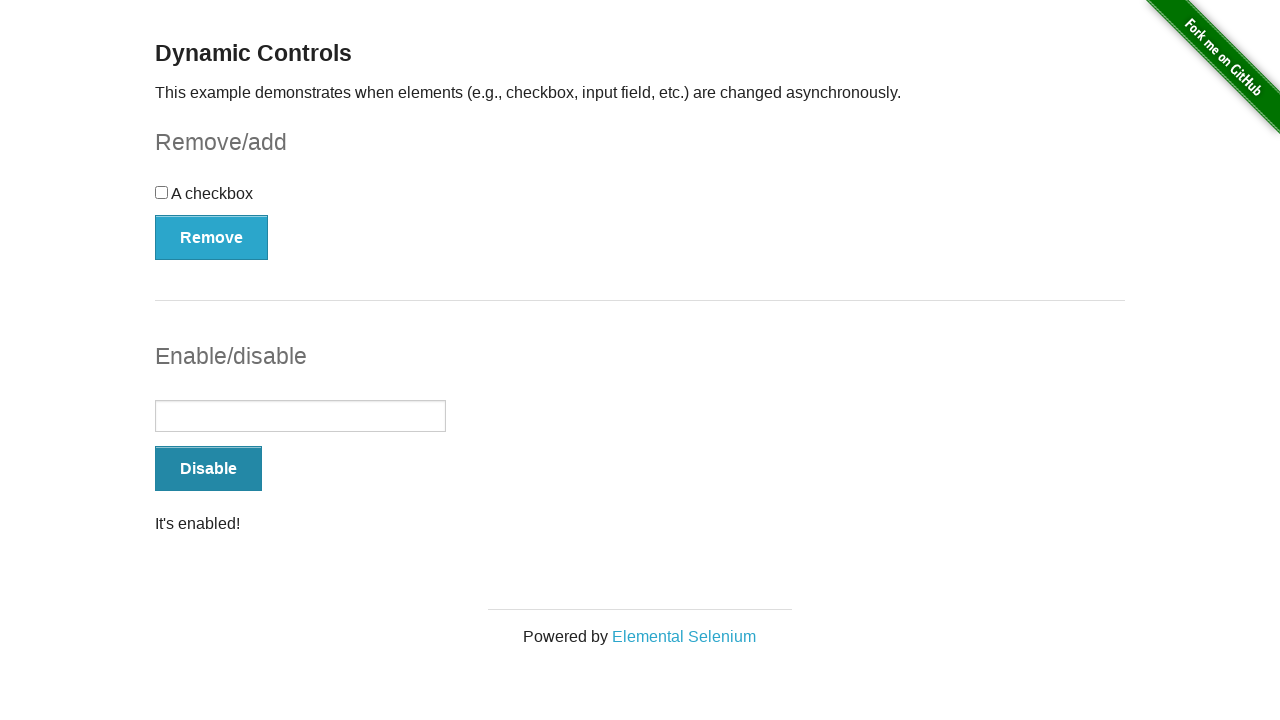

Verified textbox is now enabled
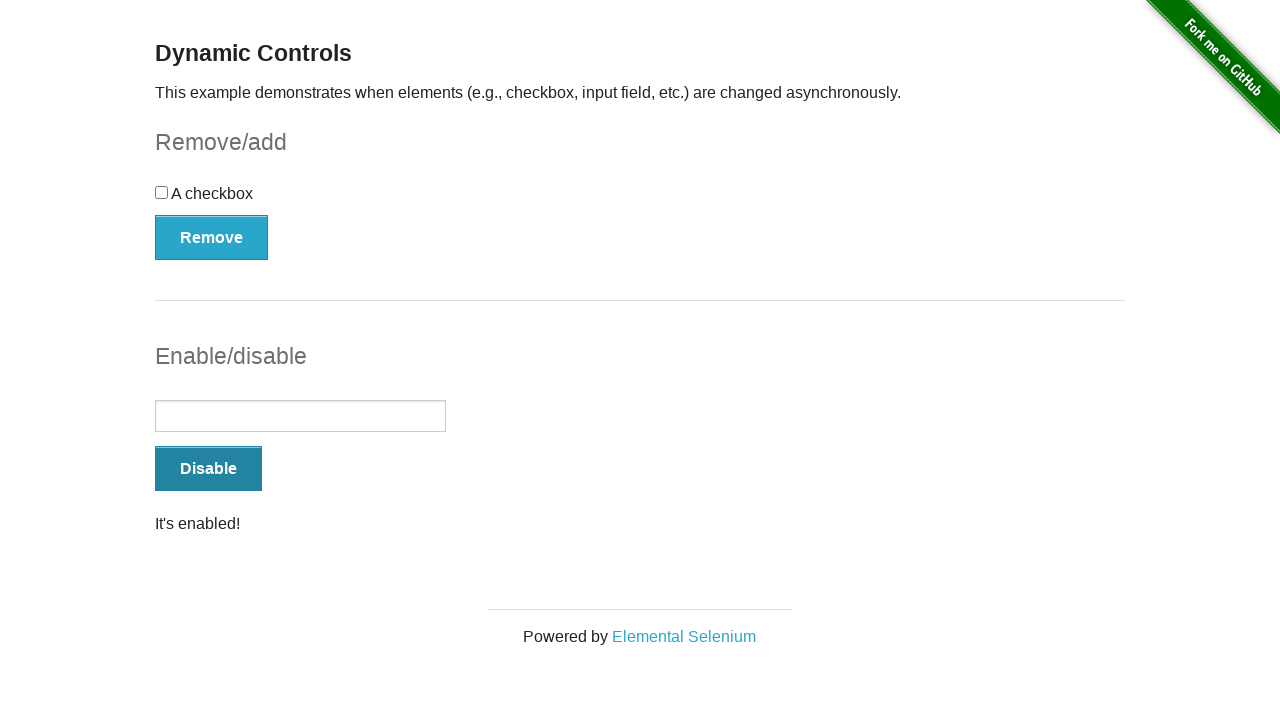

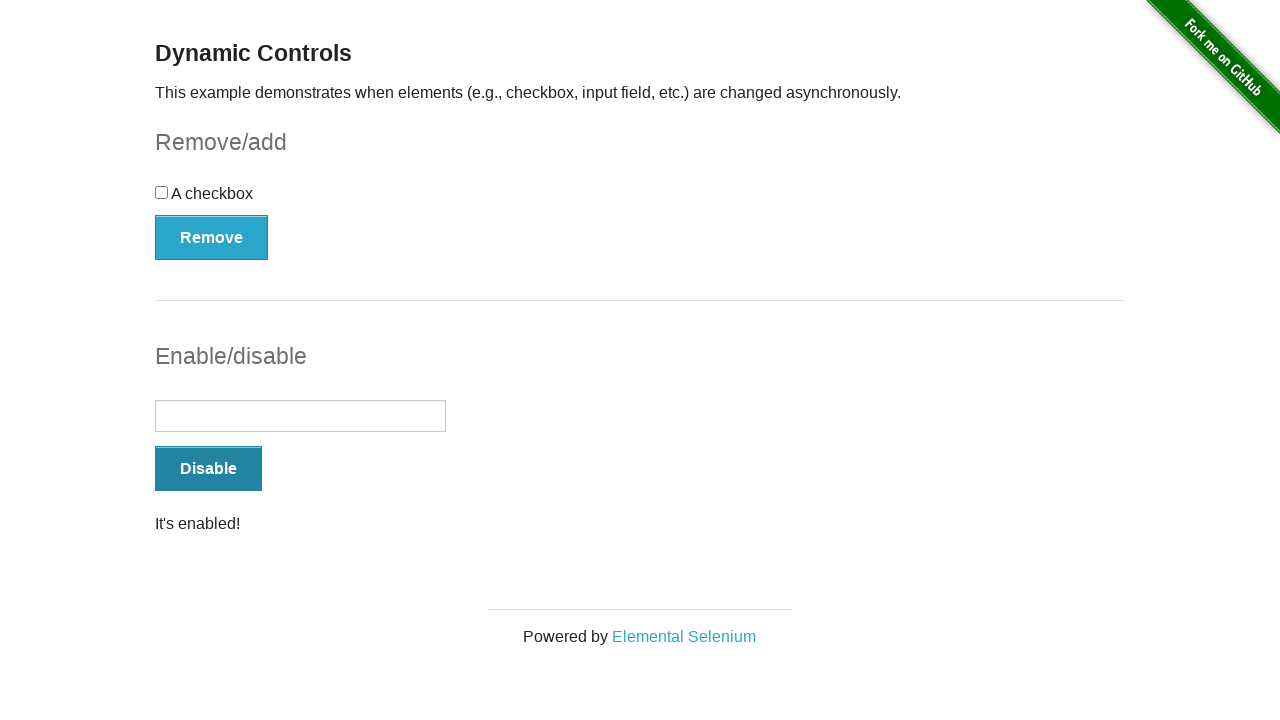